Tests the movie preferences form by entering specific movie and series titles and submitting the form

Starting URL: https://lm.skillbox.cc/qa_tester/module07/practice3/

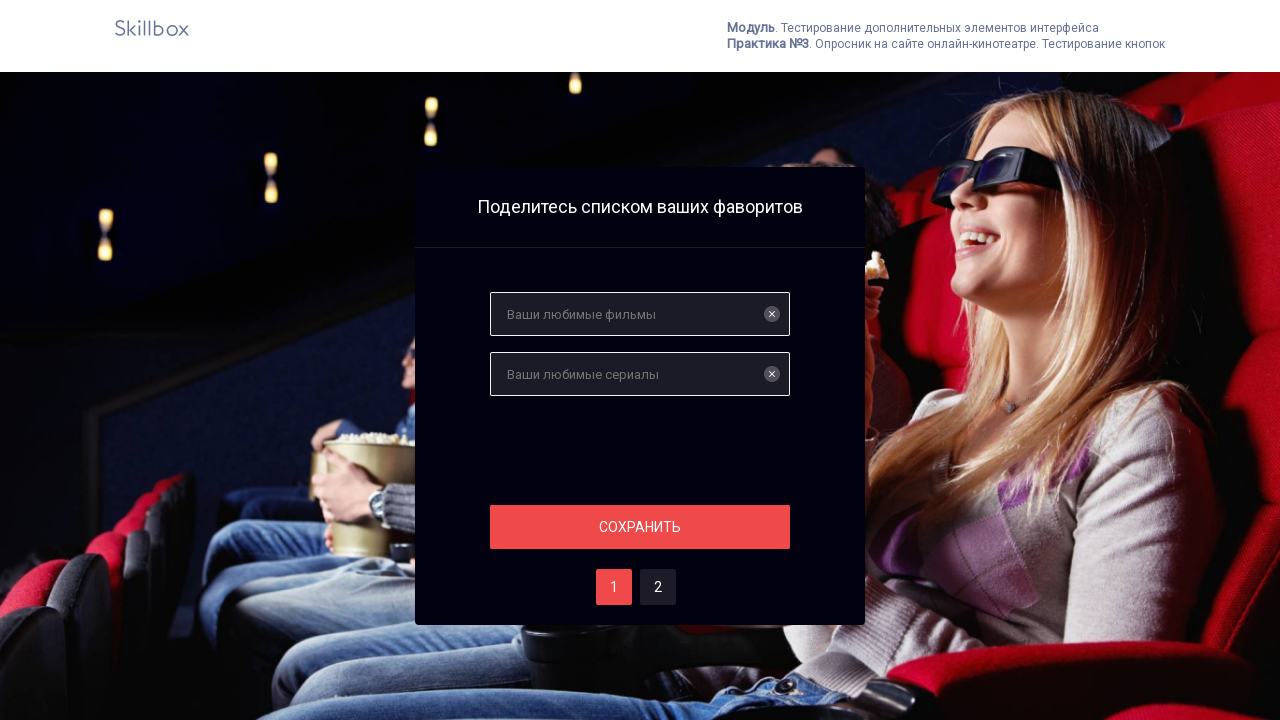

Filled favorite films field with 'Гладиатор' on #films
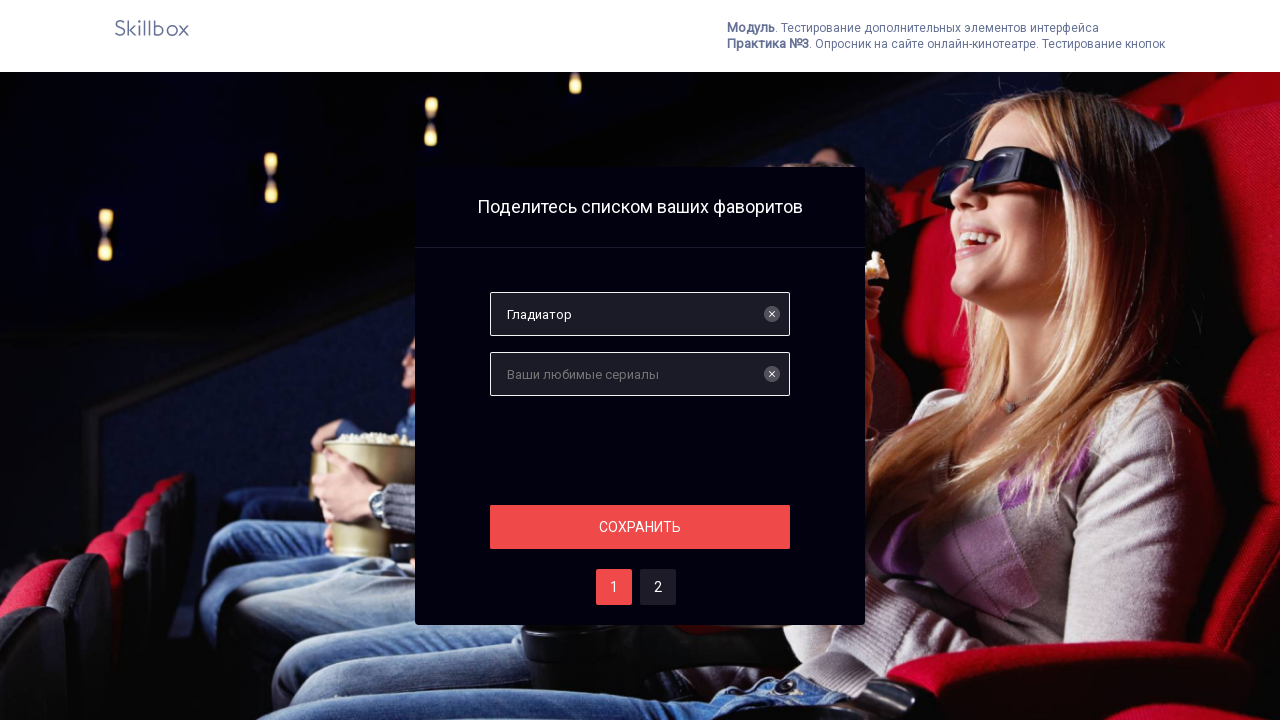

Filled favorite series field with 'Братья Доннелли' on #serials
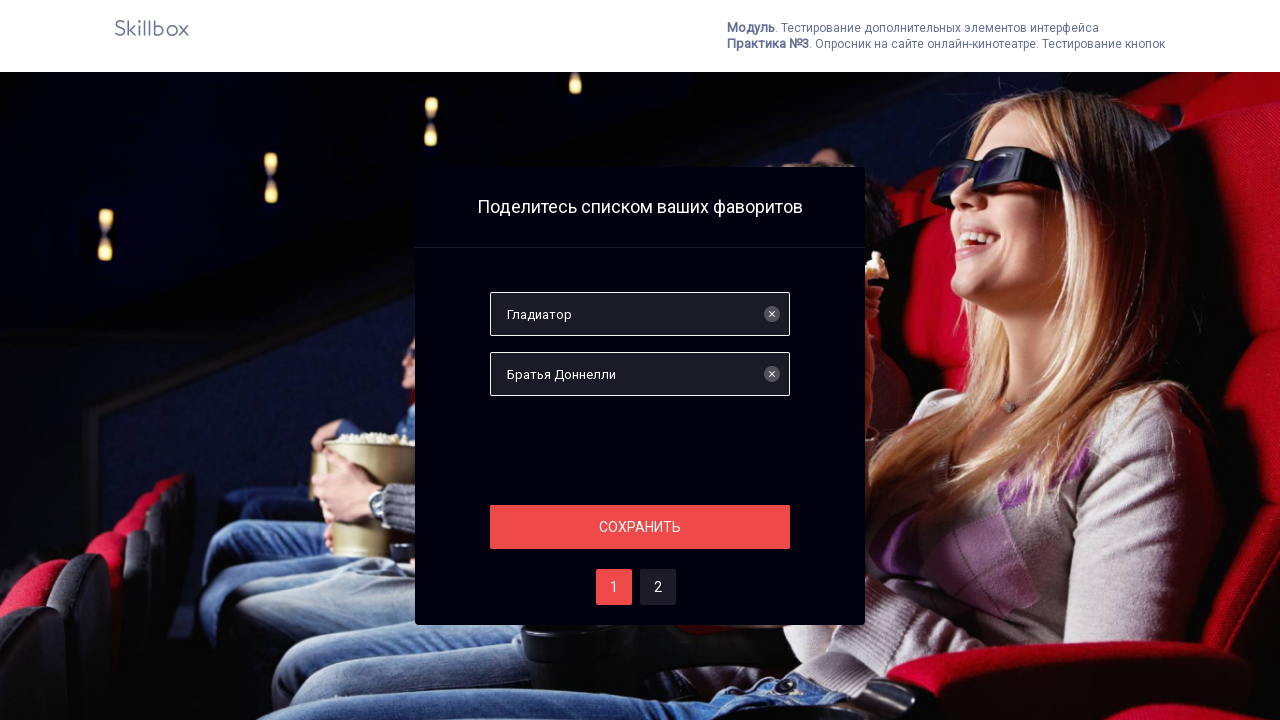

Clicked save button at (640, 527) on #save
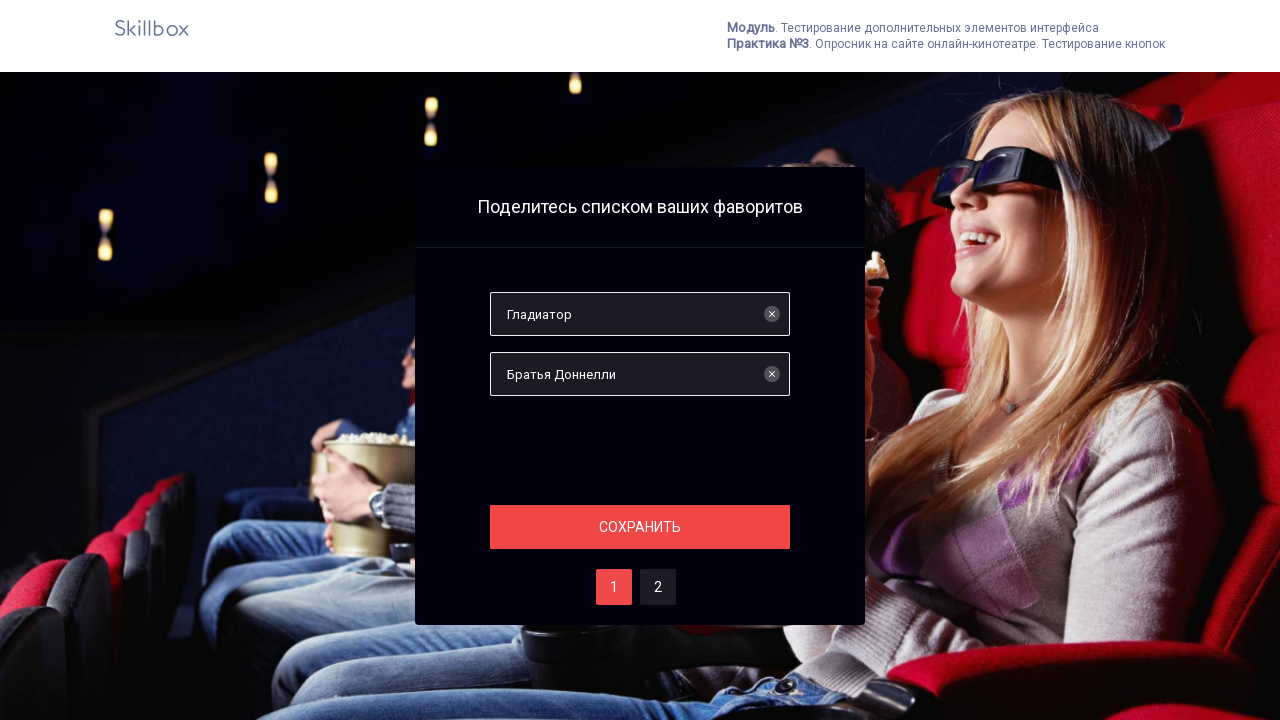

Selected option #two at (658, 587) on #two
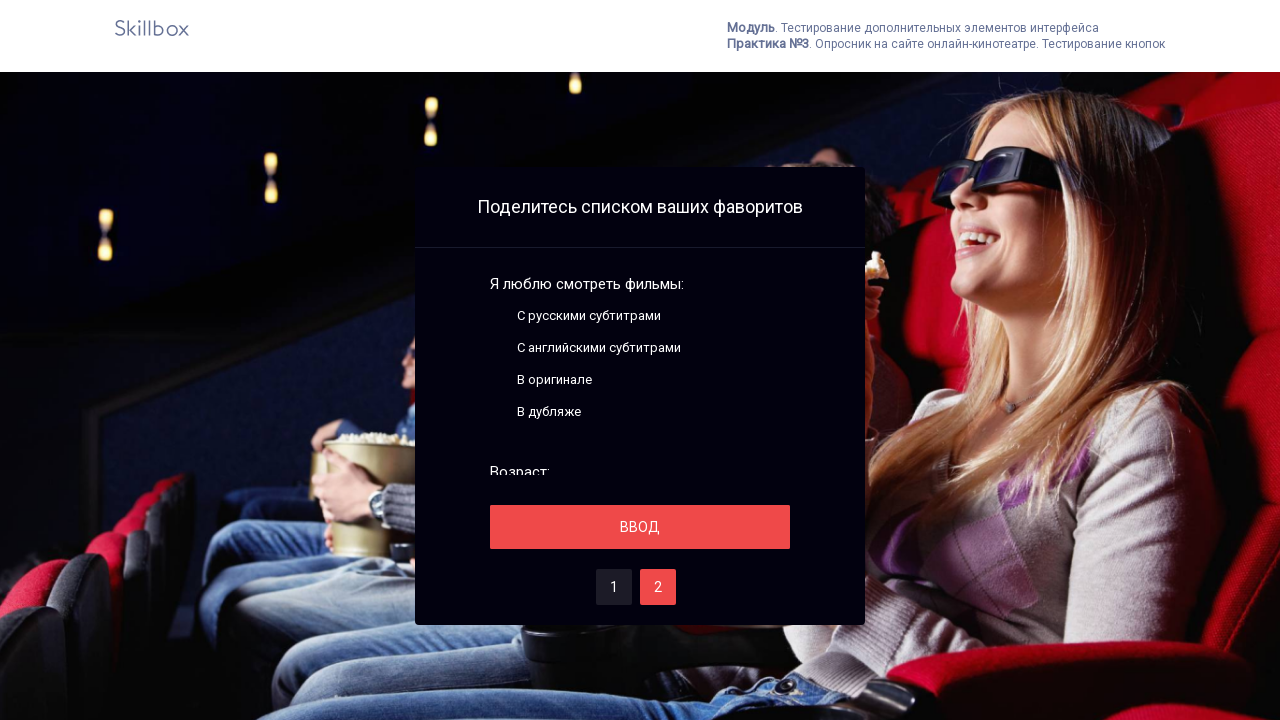

Clicked section button at (640, 527) on .section__button
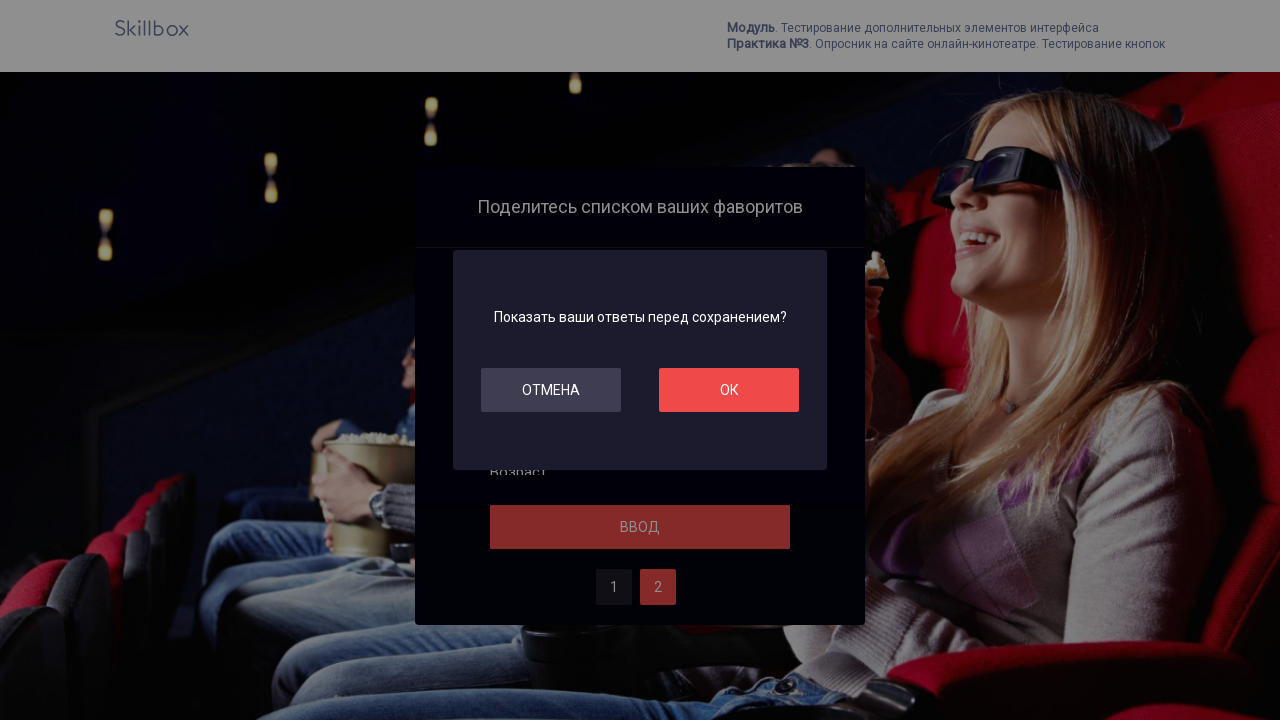

Clicked OK button to confirm at (729, 390) on #ok
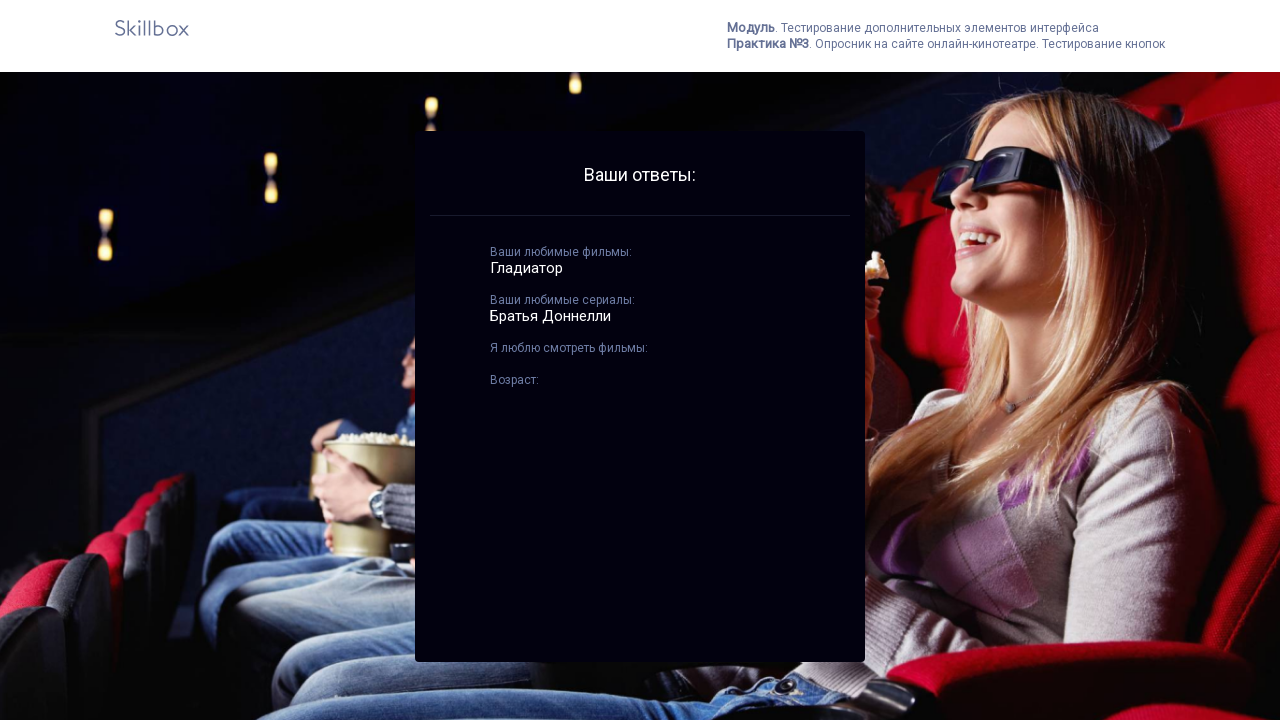

Form result element loaded
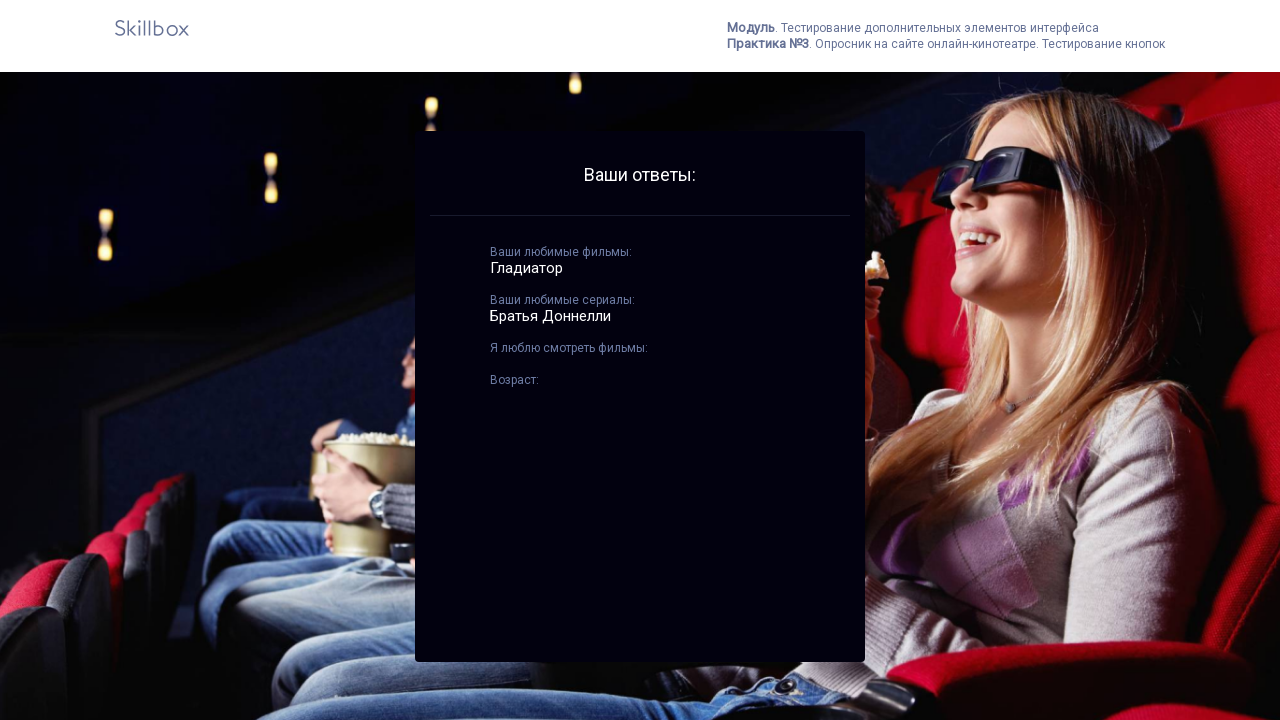

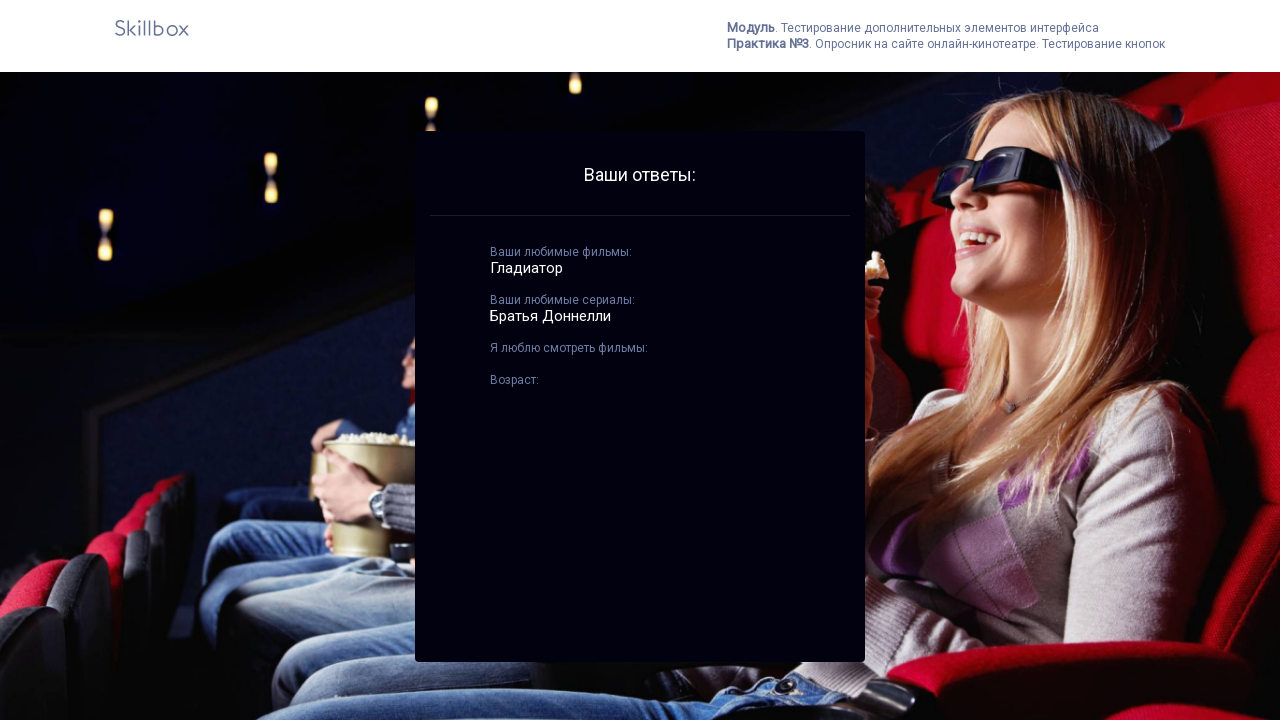